Tests the context menu functionality by right-clicking on the designated hot spot area and verifying the alert message.

Starting URL: http://the-internet.herokuapp.com/

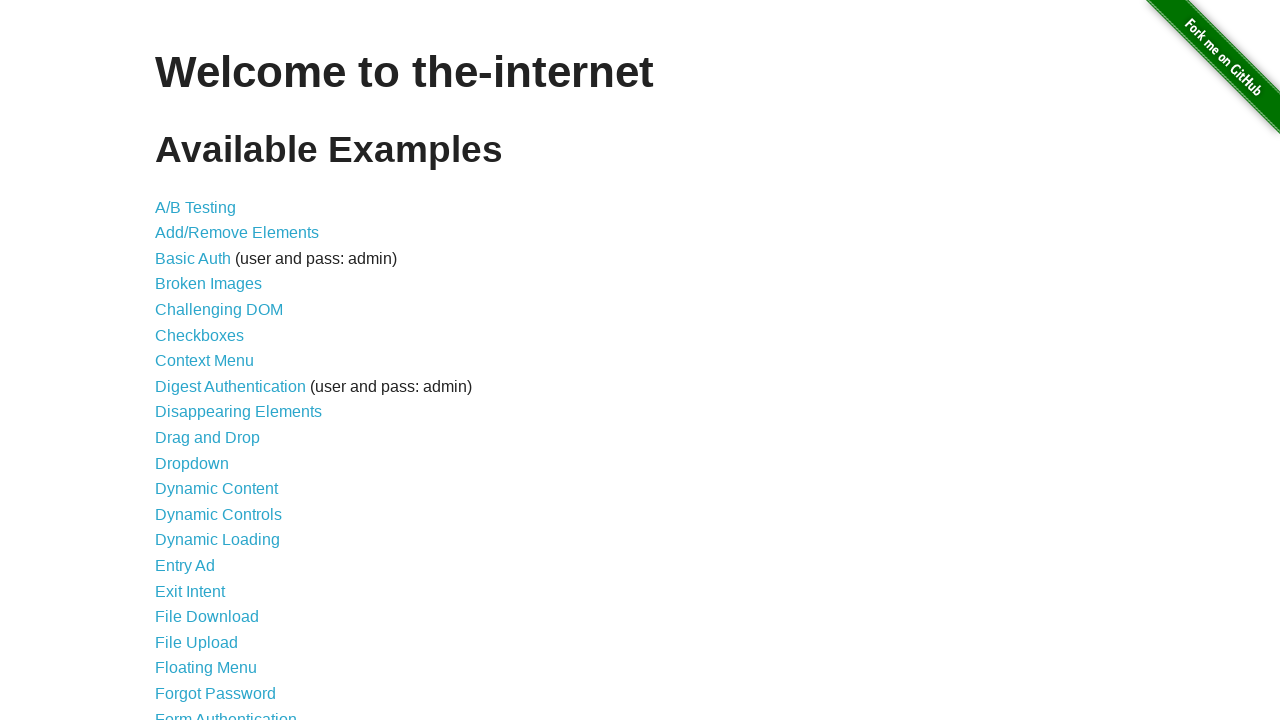

Clicked on Context Menu link at (204, 361) on [href="/context_menu"]
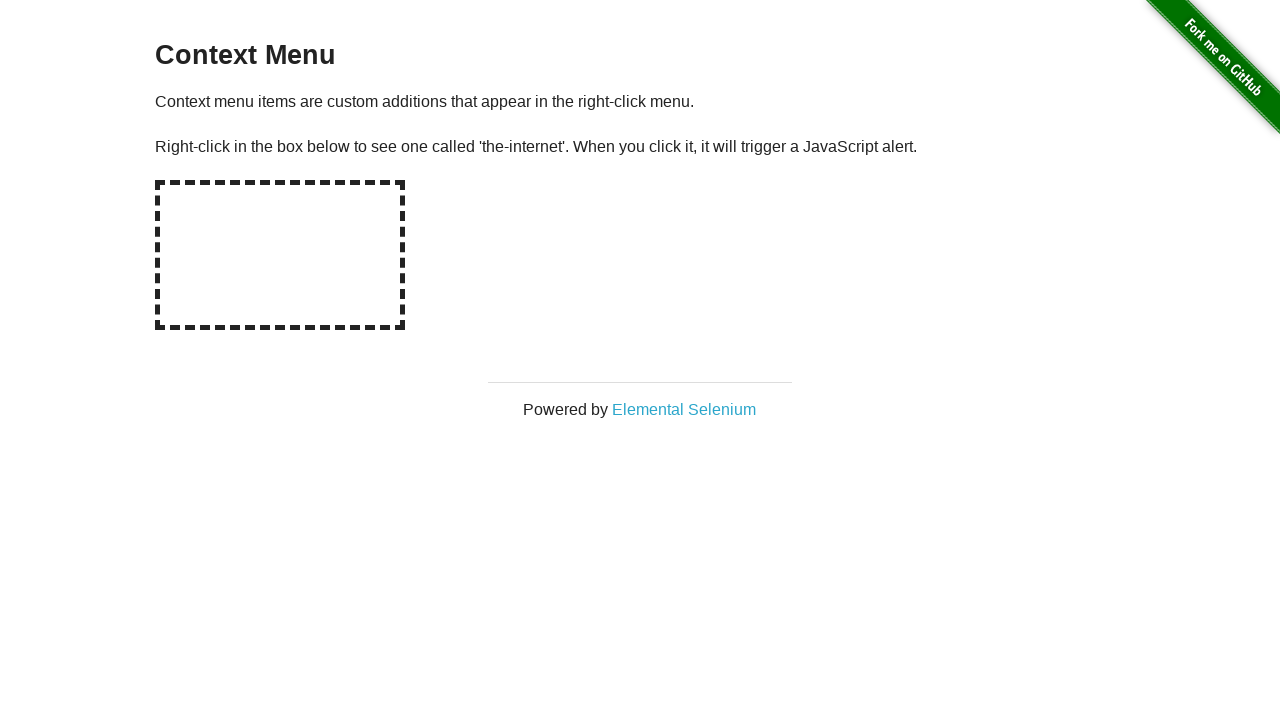

Set up dialog handler to accept alerts
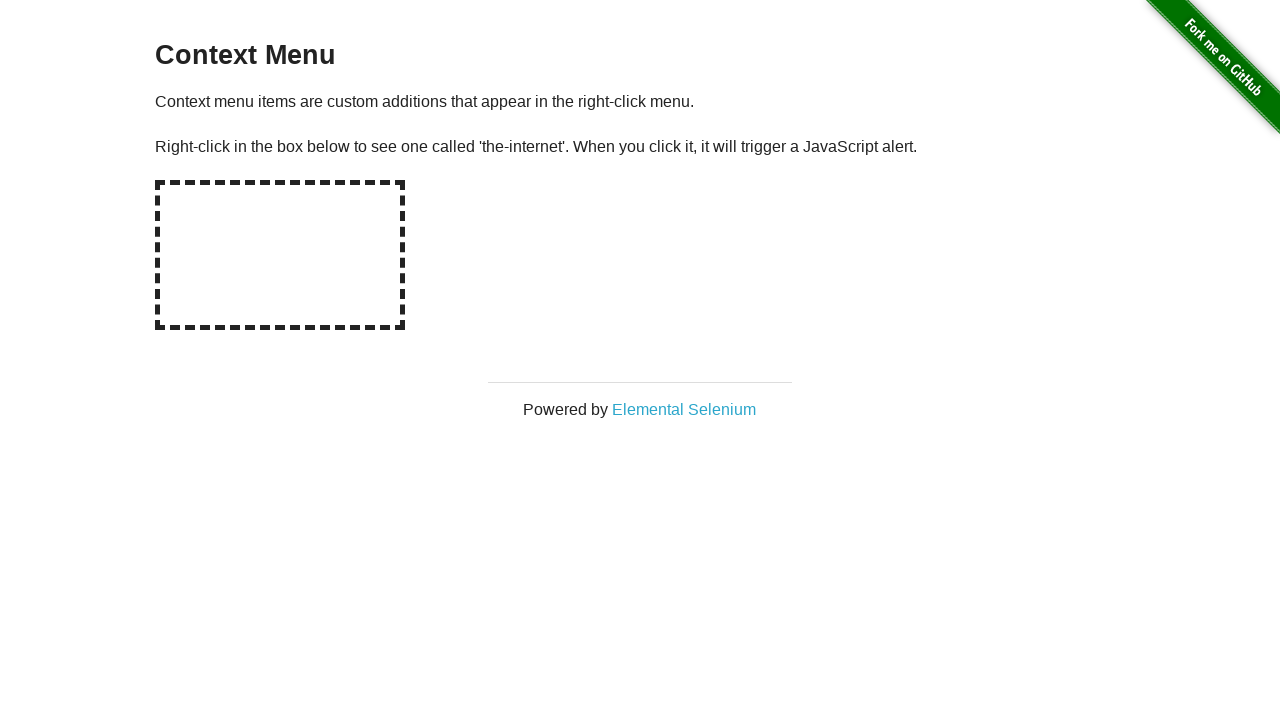

Right-clicked on the hot spot area to trigger context menu at (280, 255) on #hot-spot
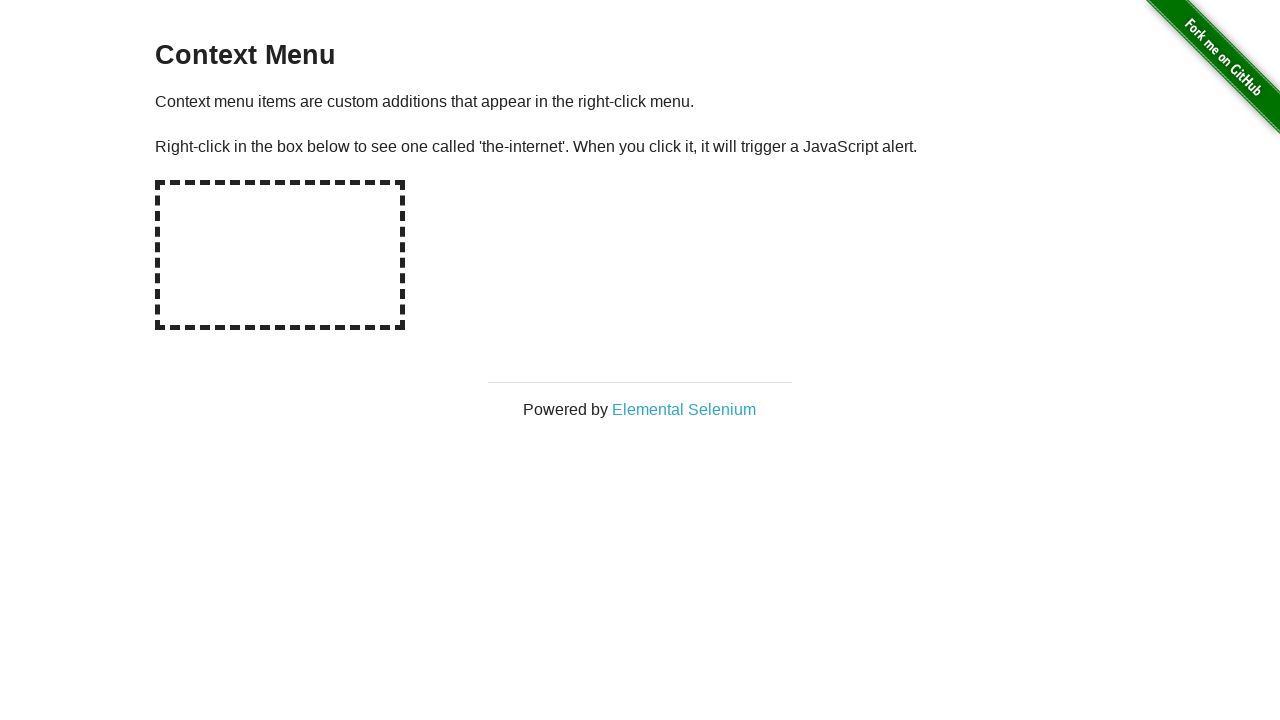

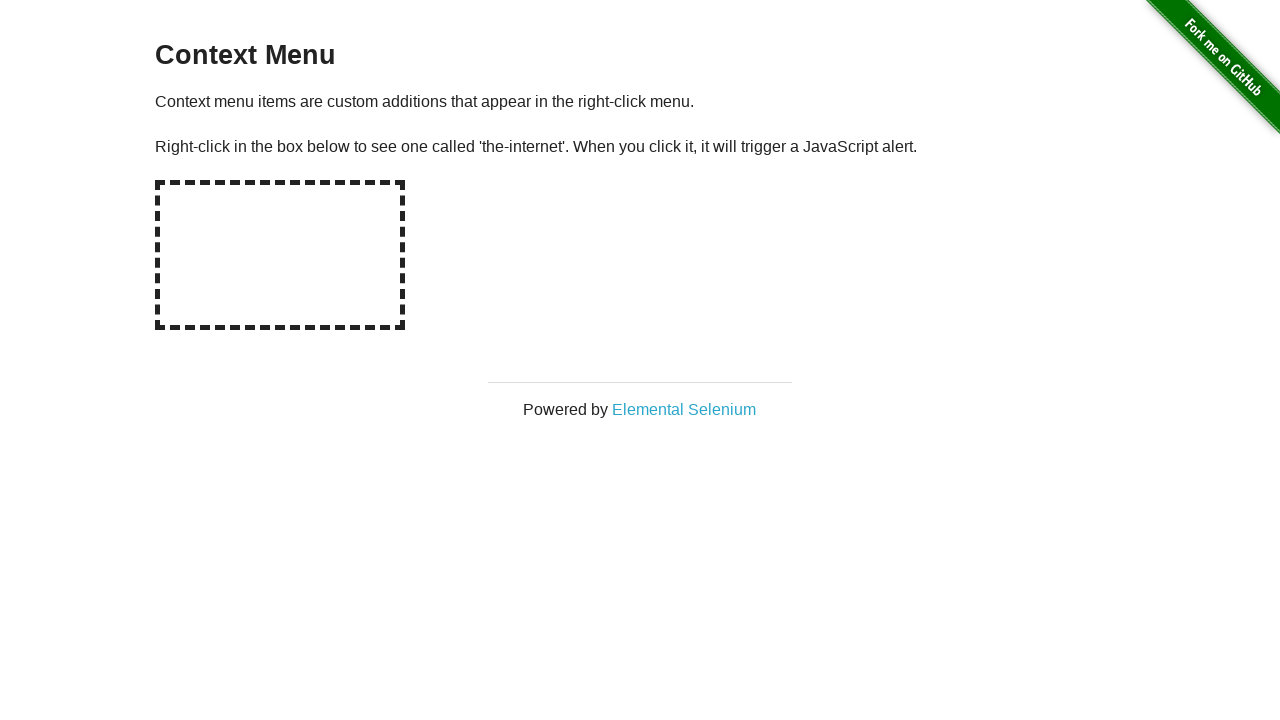